Navigates to SpiceJet website and verifies that the "Flights" text element is present on the page

Starting URL: https://www.spicejet.com/

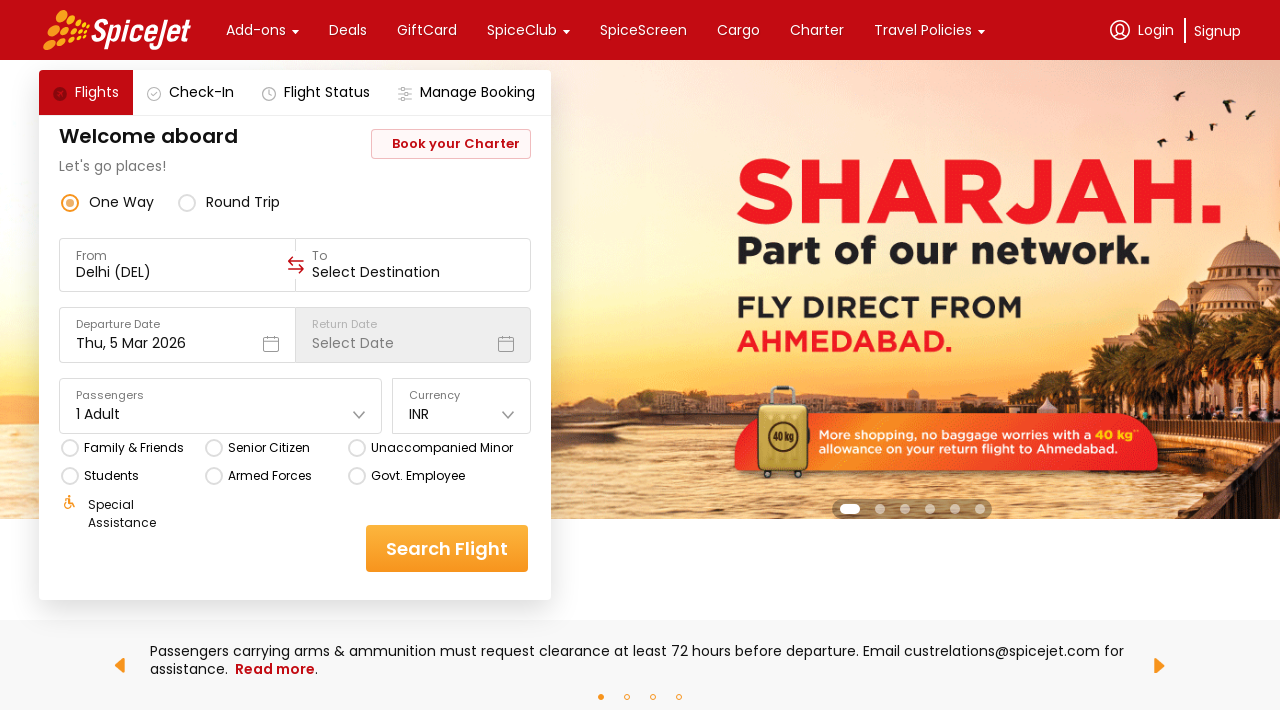

Navigated to SpiceJet website
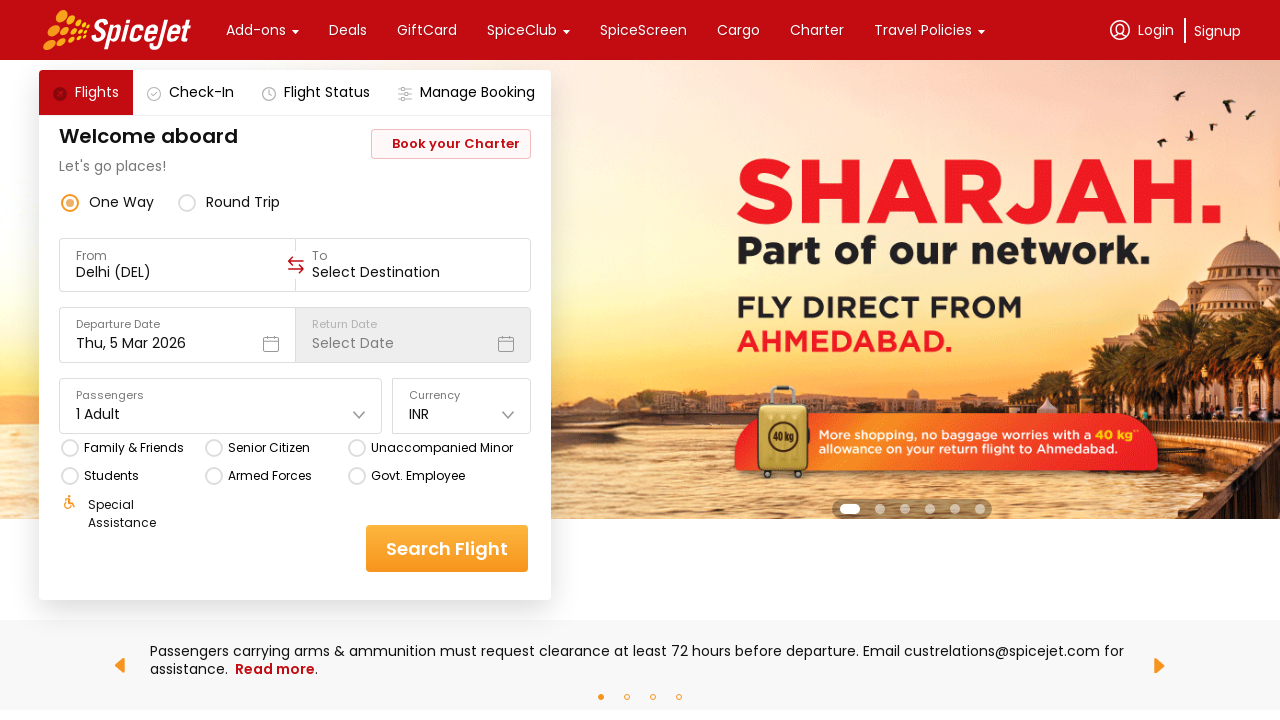

Located 'Flights' element on the page
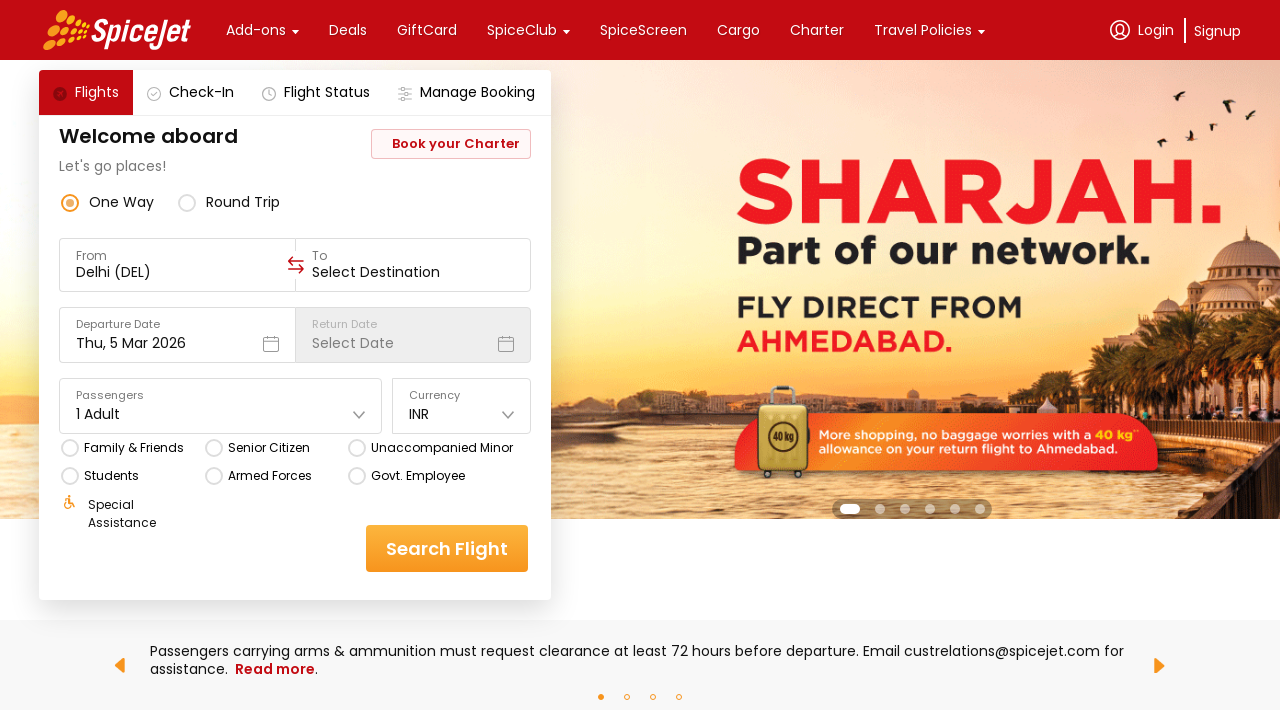

Verified 'Flights' text element is present and matches expected value
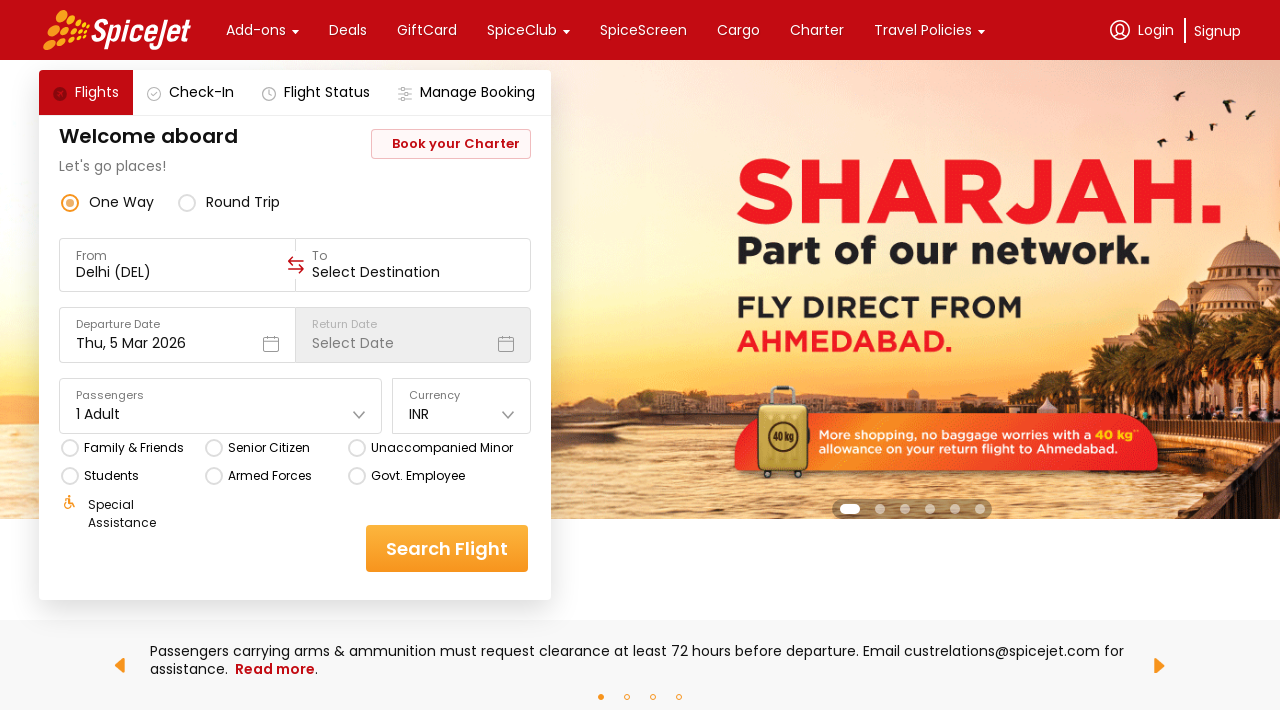

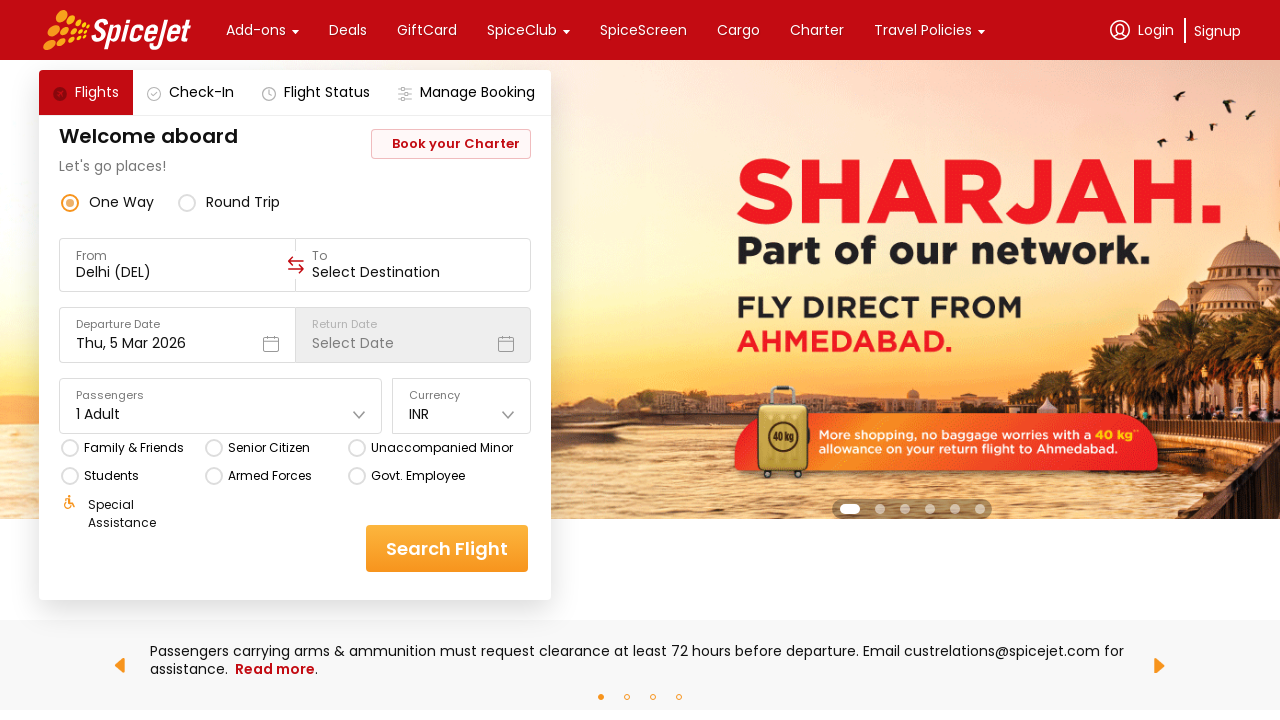